Navigates to a DCInside gallery post, waits for the comment section to load, and scrolls down to ensure all comments are visible.

Starting URL: https://gall.dcinside.com/mgallery/board/view/?id=vr&no=4244818

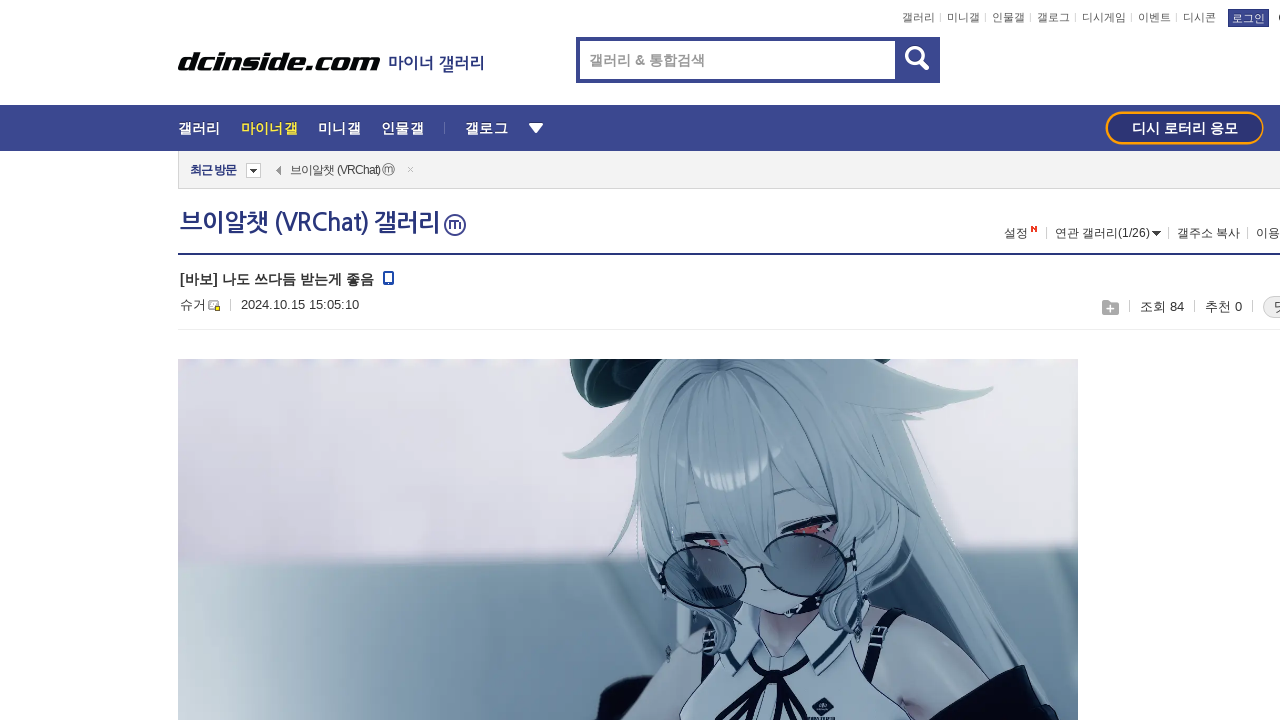

Navigated to DCInside gallery post
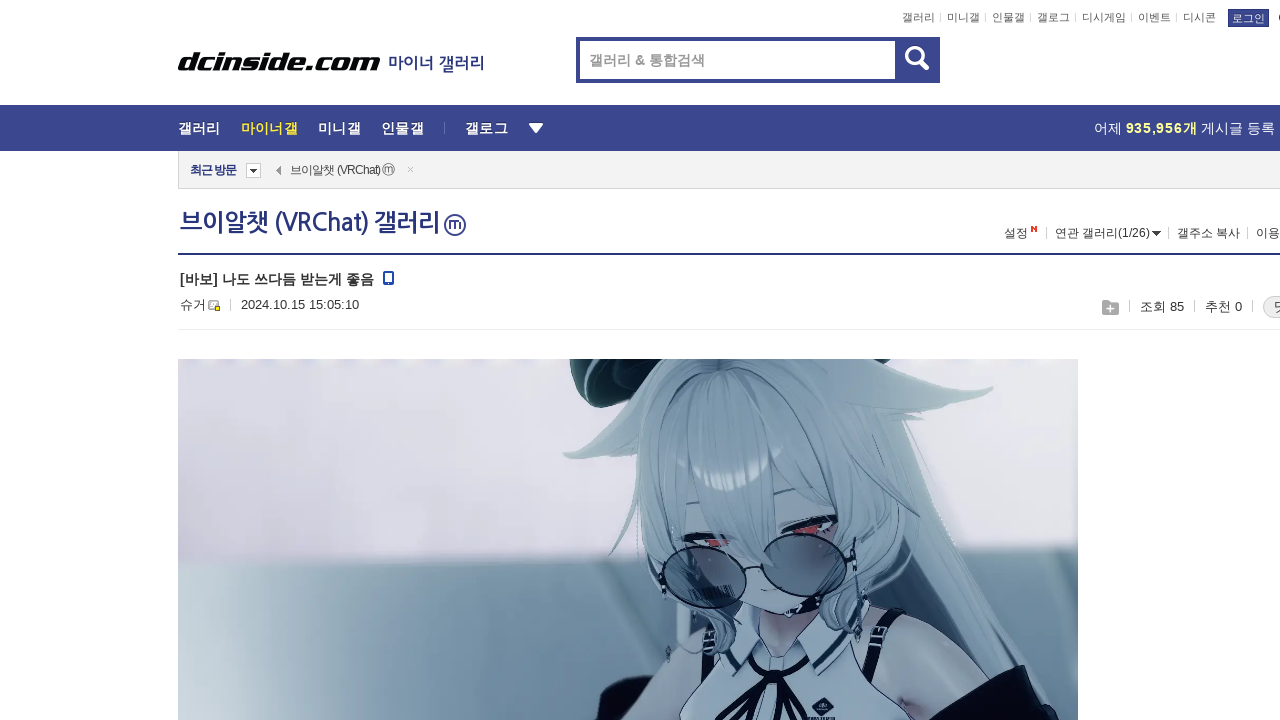

Comment section loaded
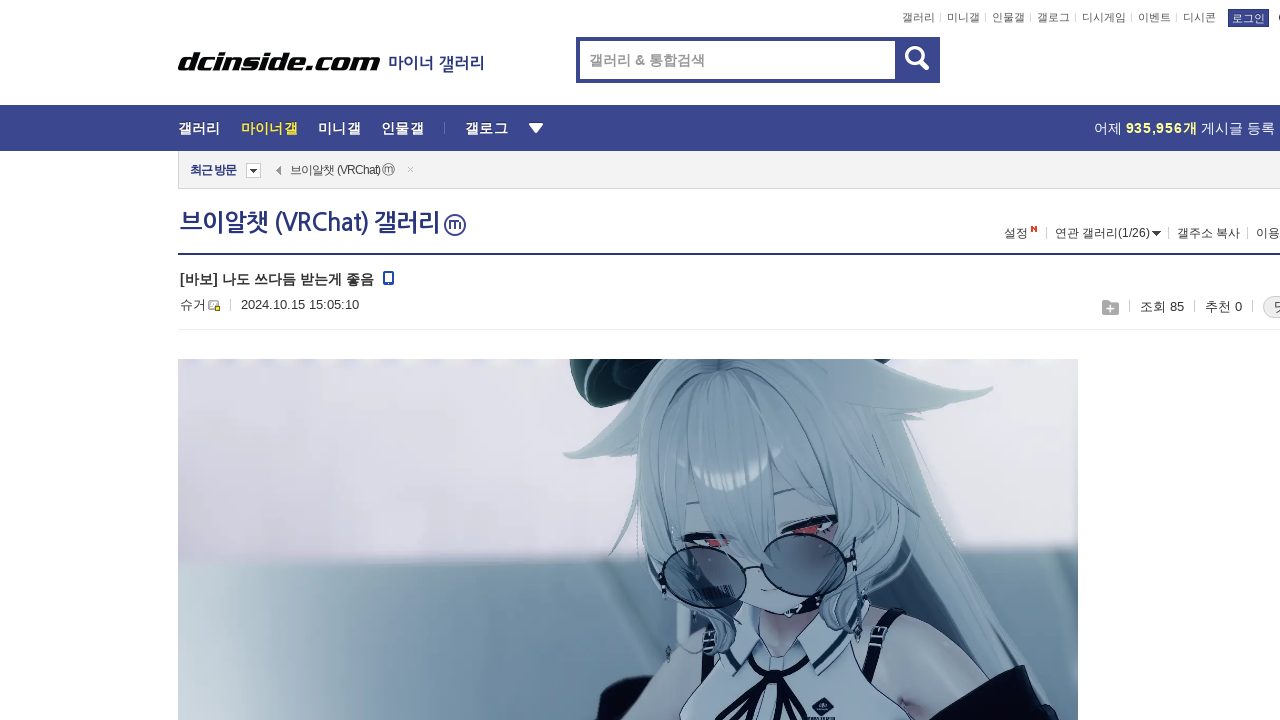

Scrolled to bottom of page to load all comments
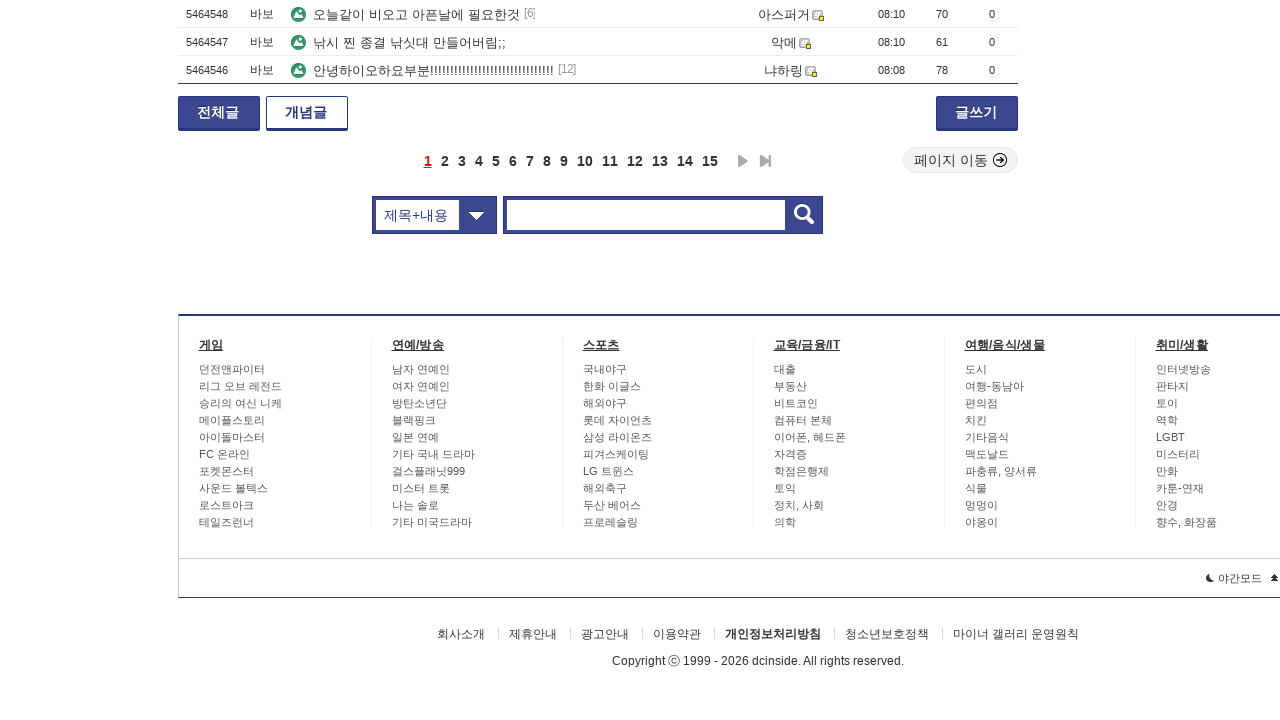

All comments fully loaded after scrolling
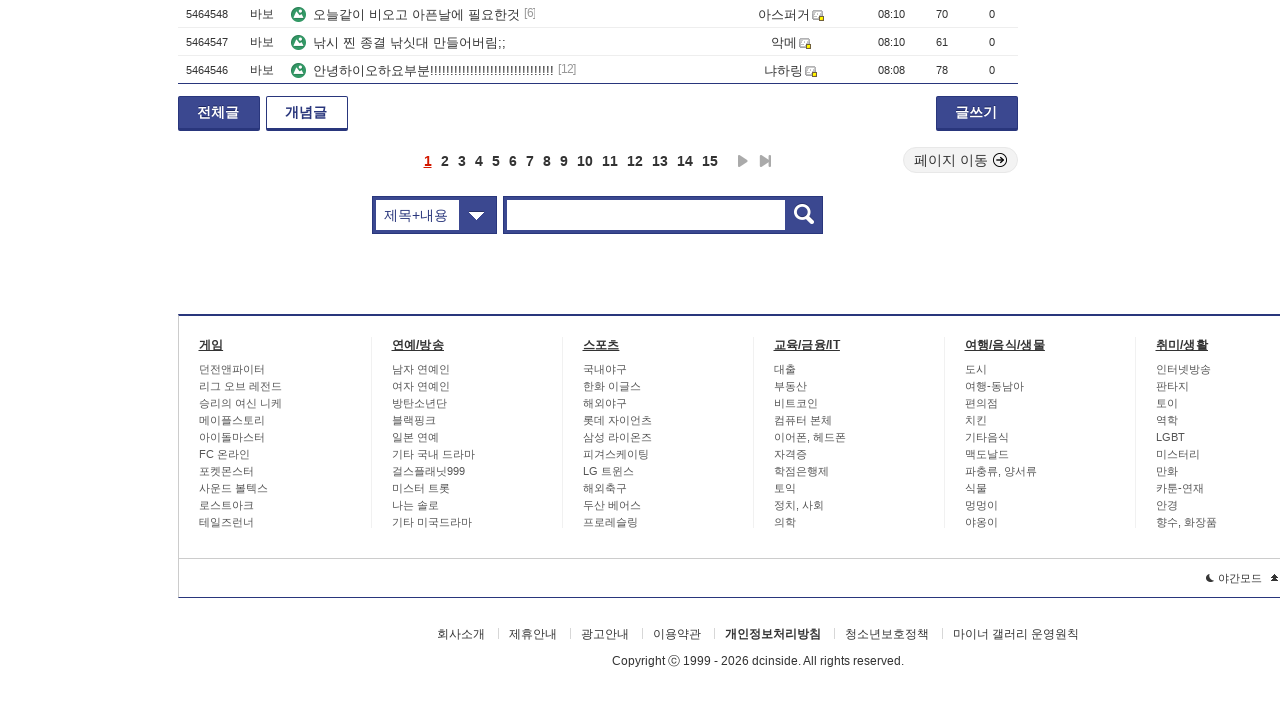

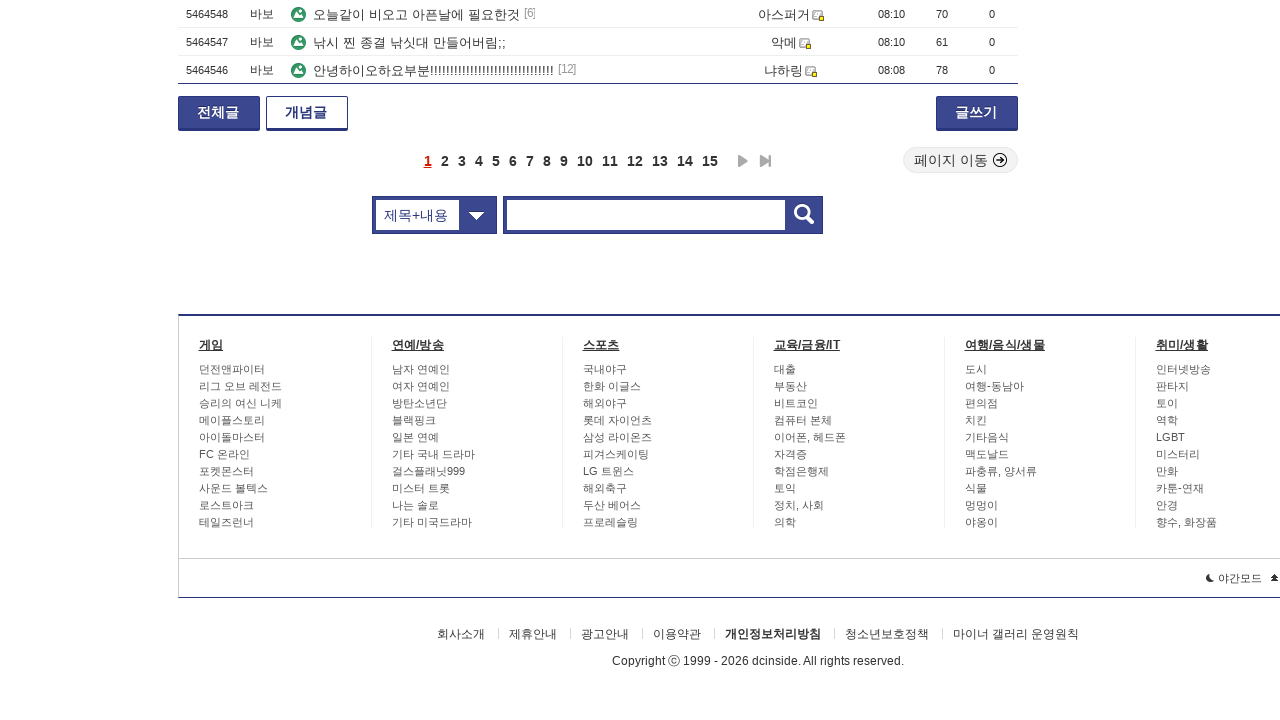